Tests drag and drop functionality by dragging an image element into a drop box

Starting URL: https://formy-project.herokuapp.com/dragdrop

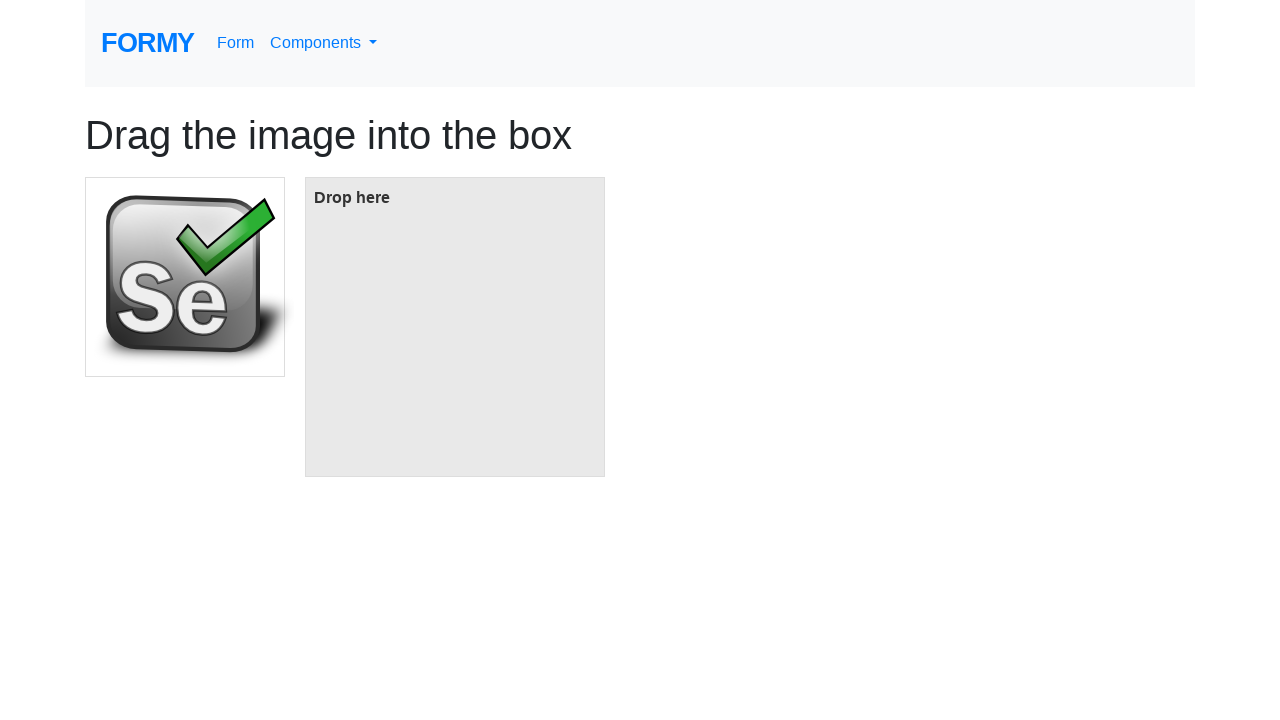

Located image element to drag
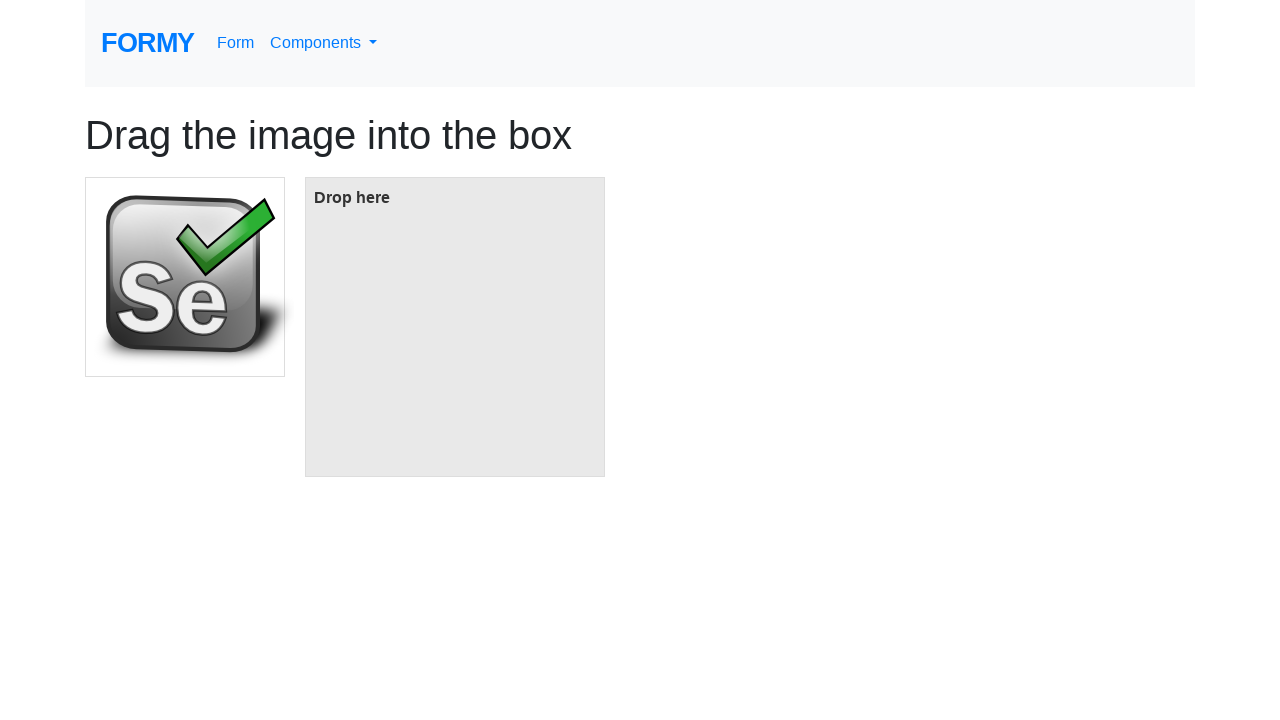

Located drop box element
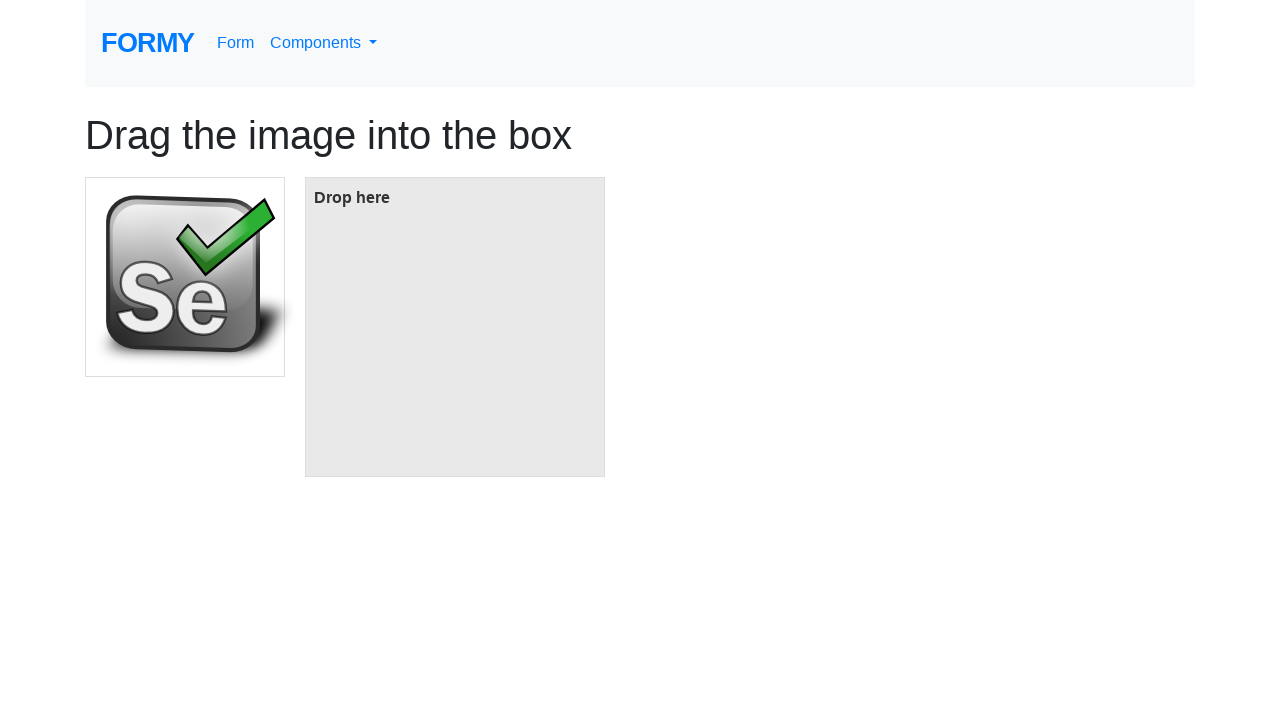

Dragged image element into drop box at (455, 327)
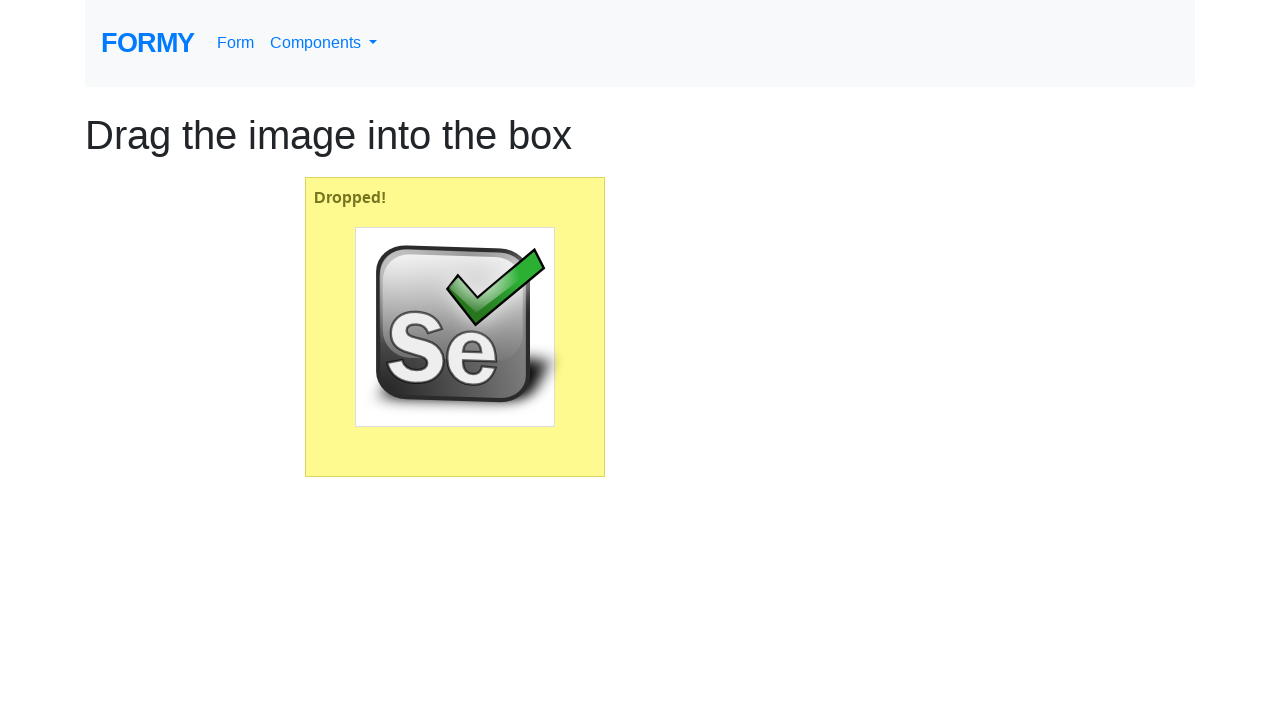

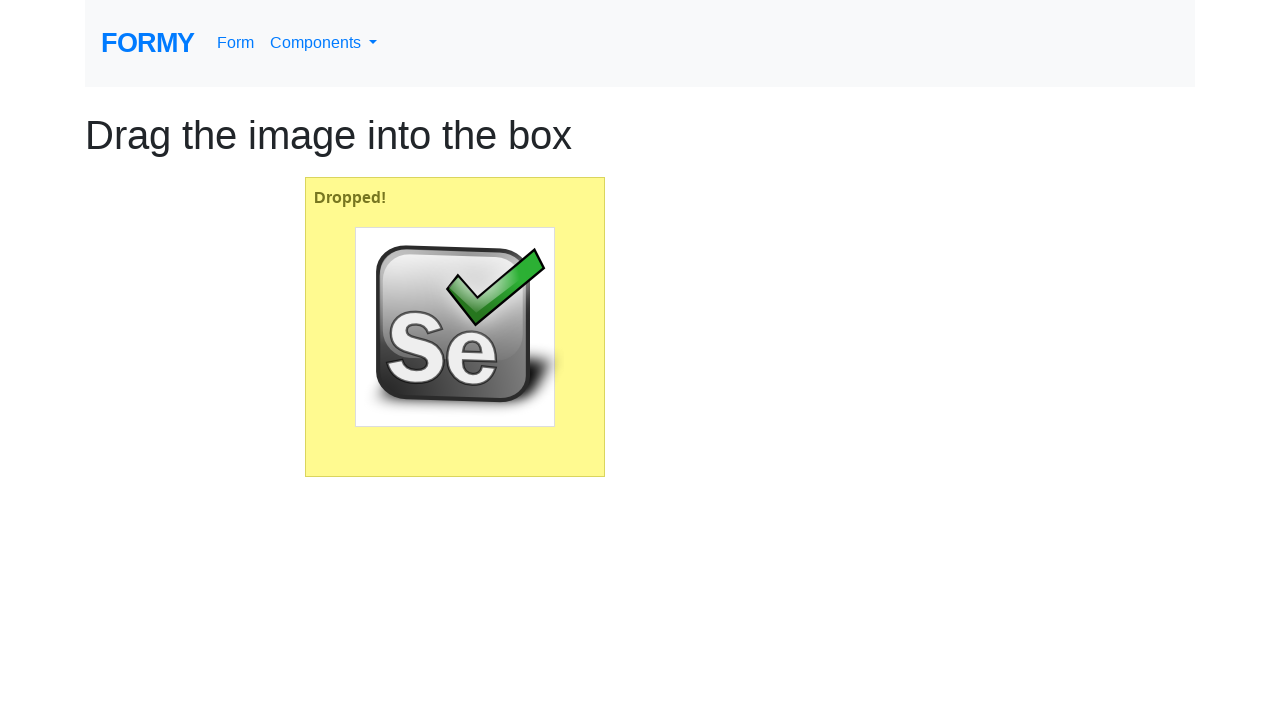